Tests the forgot password functionality by clicking the forgot password link, navigating to the reset password page, entering a username, and initiating the password reset request.

Starting URL: https://opensource-demo.orangehrmlive.com/web/index.php/auth/login

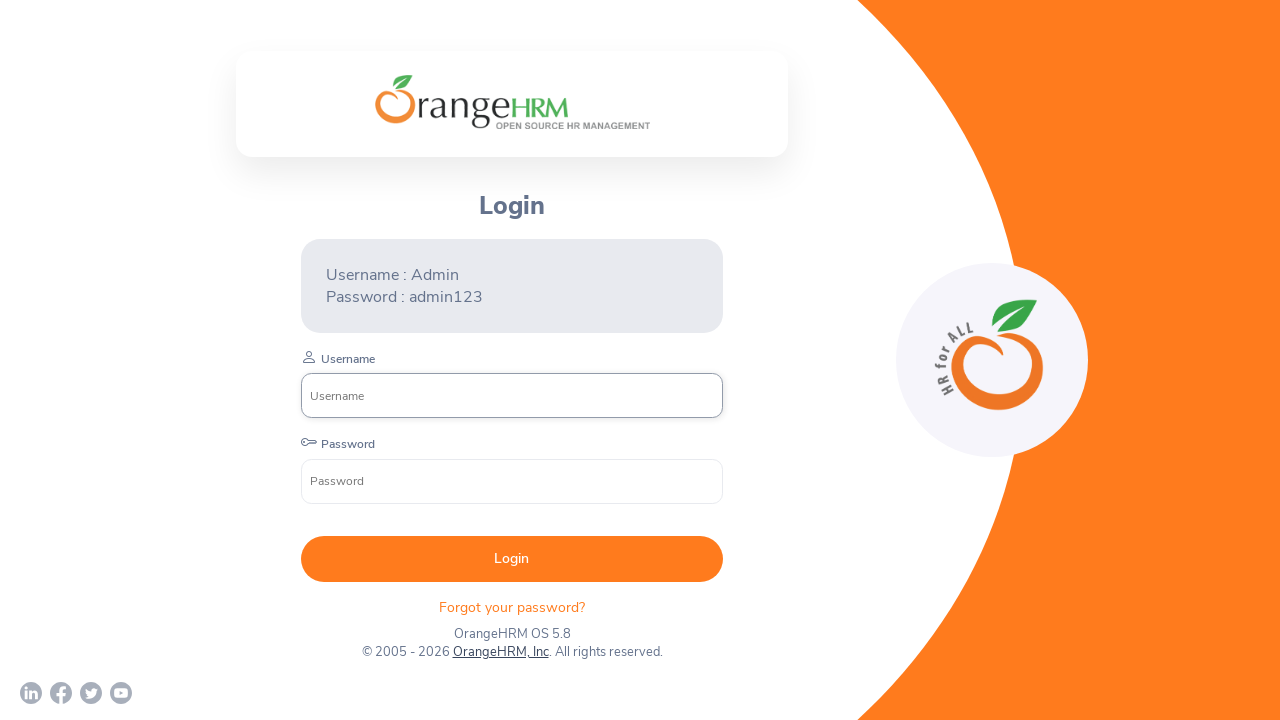

Forgot password link element loaded
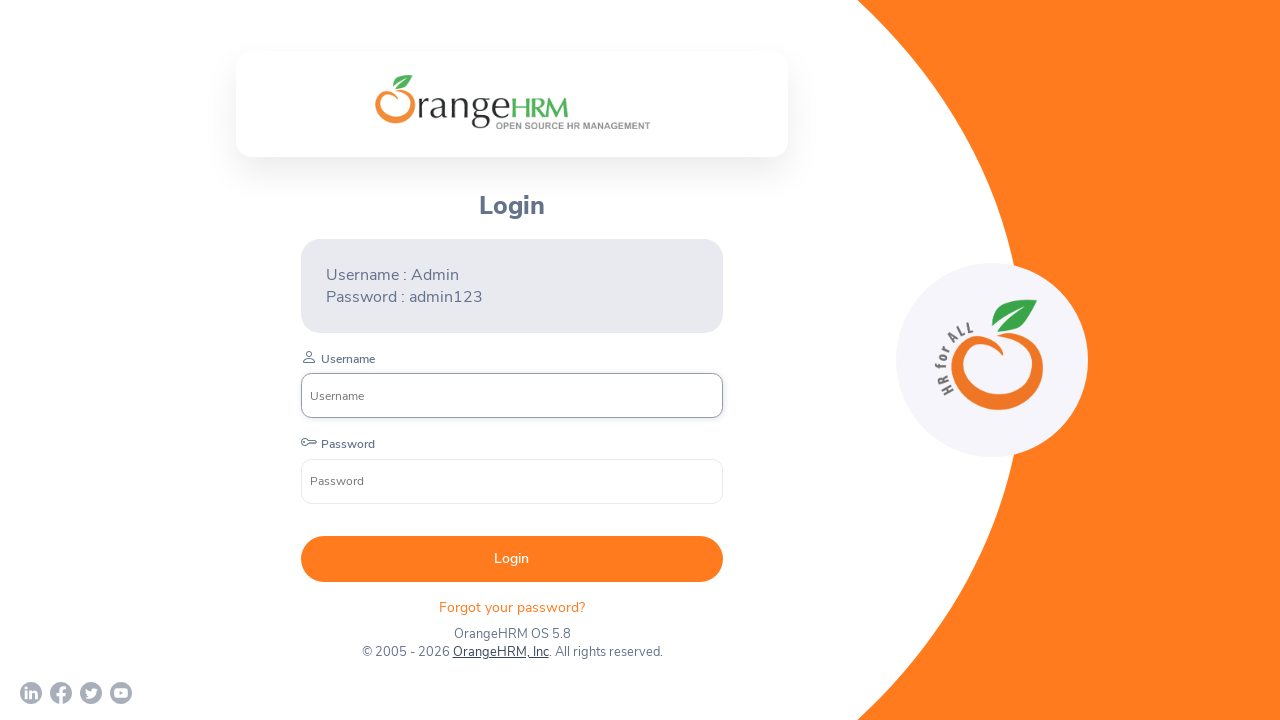

Clicked forgot password link at (512, 607) on .oxd-text.oxd-text--p.orangehrm-login-forgot-header
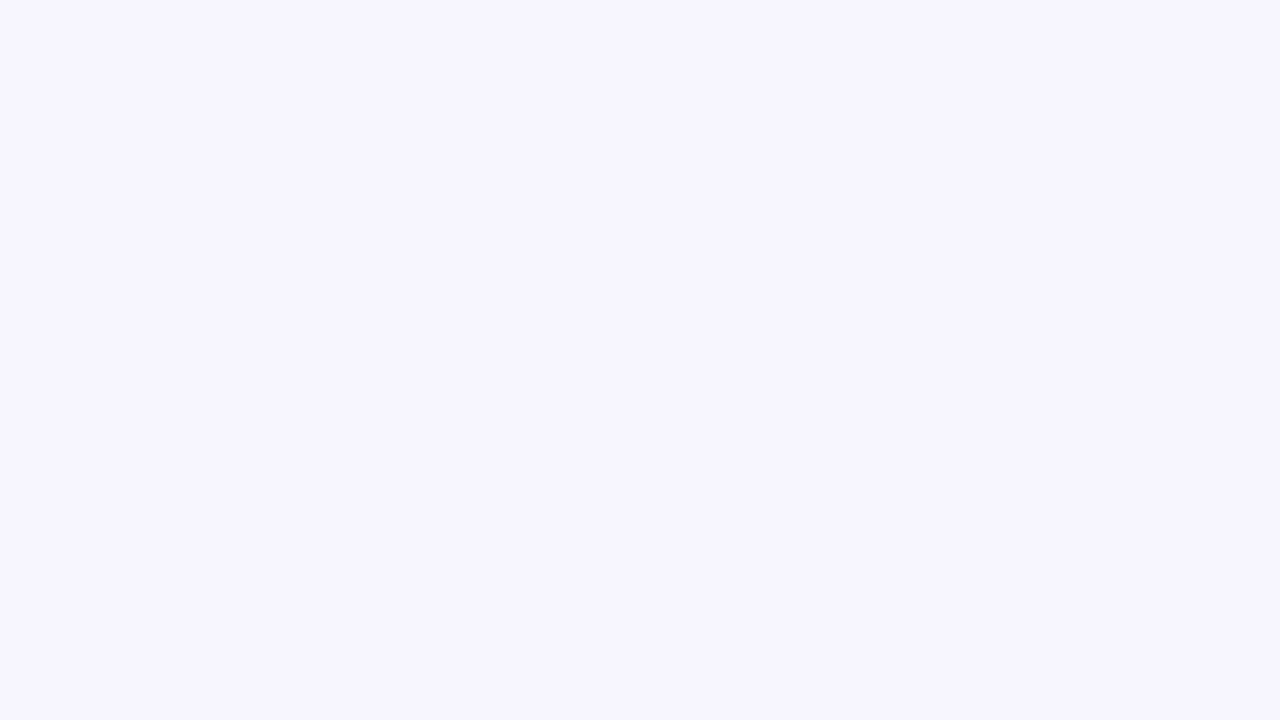

Navigated to password reset page
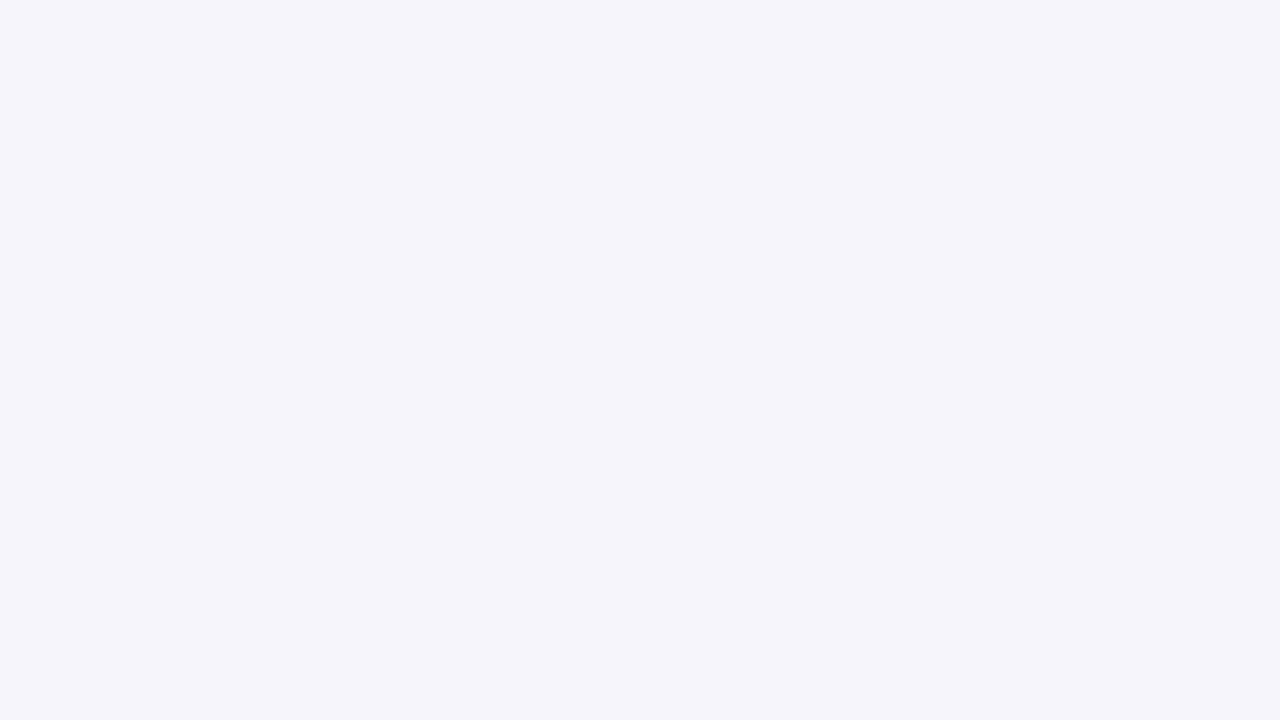

Entered username 'testuser456' in reset form on input[name='username']
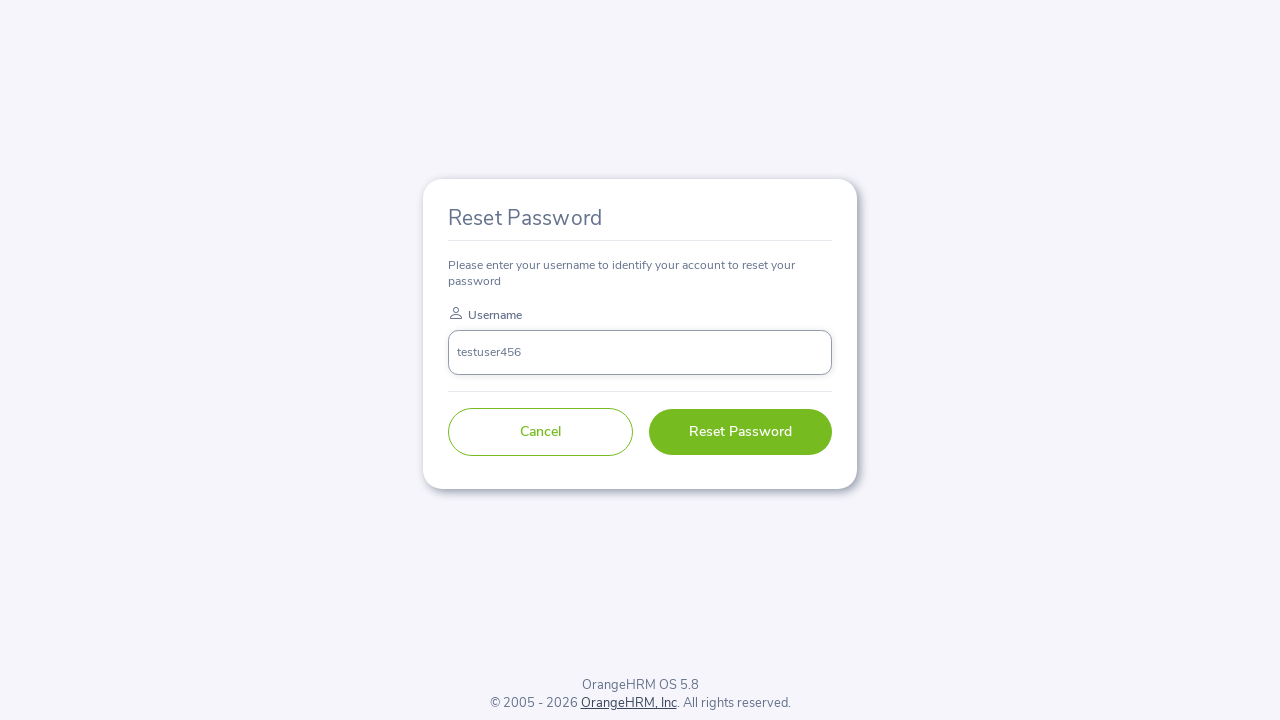

Clicked reset password button to initiate password reset request at (740, 432) on .oxd-button.oxd-button--large.oxd-button--secondary.orangehrm-forgot-password-bu
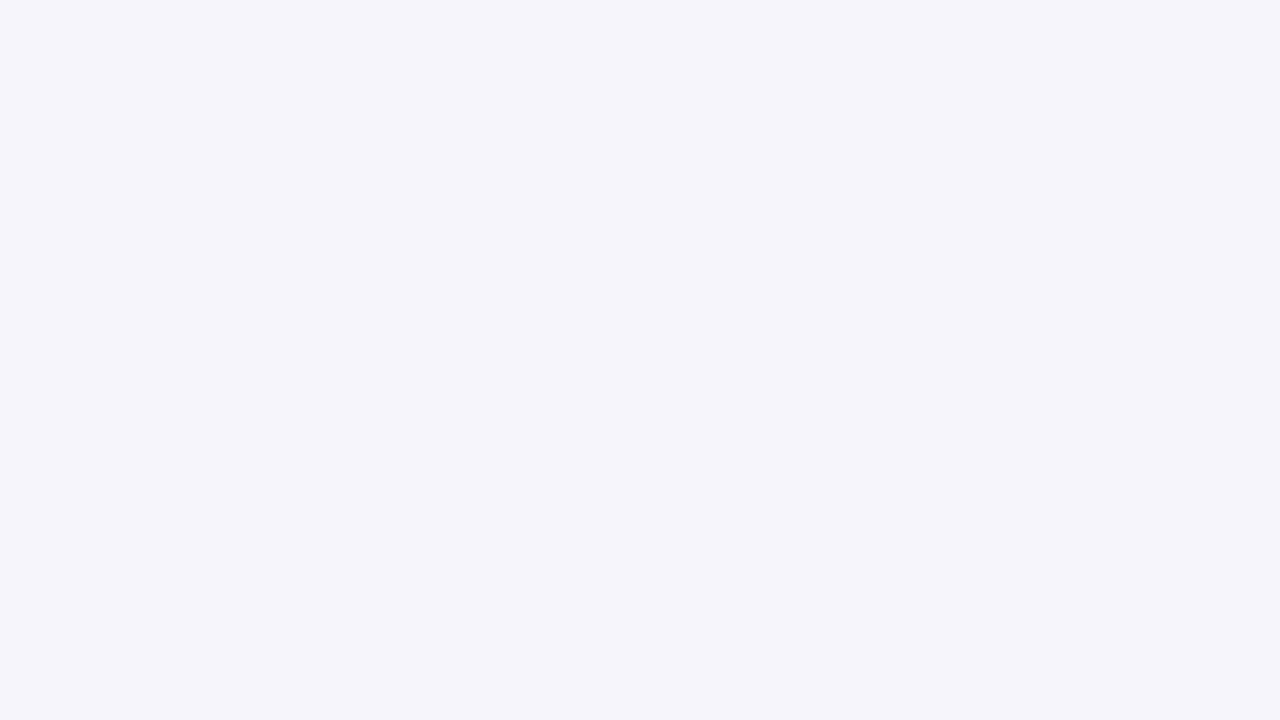

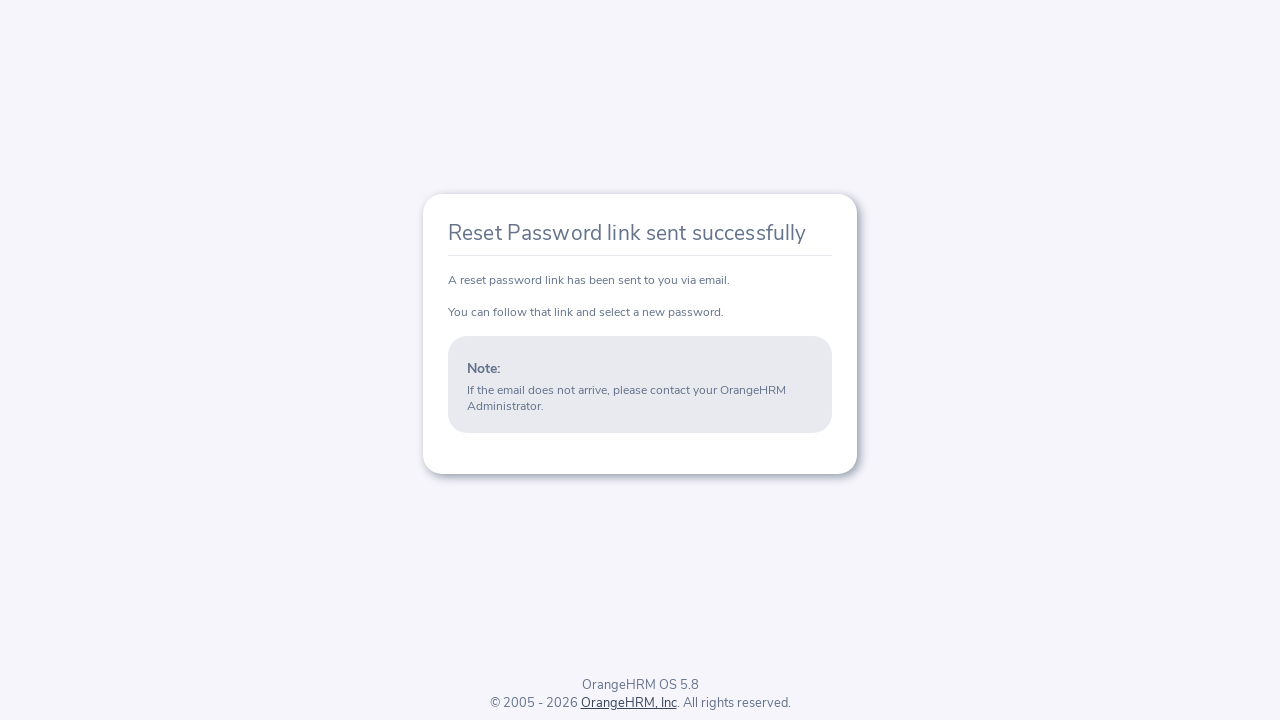